Tests that clicking the about us link in the left menu navigates to the about us page

Starting URL: https://parabank.parasoft.com/

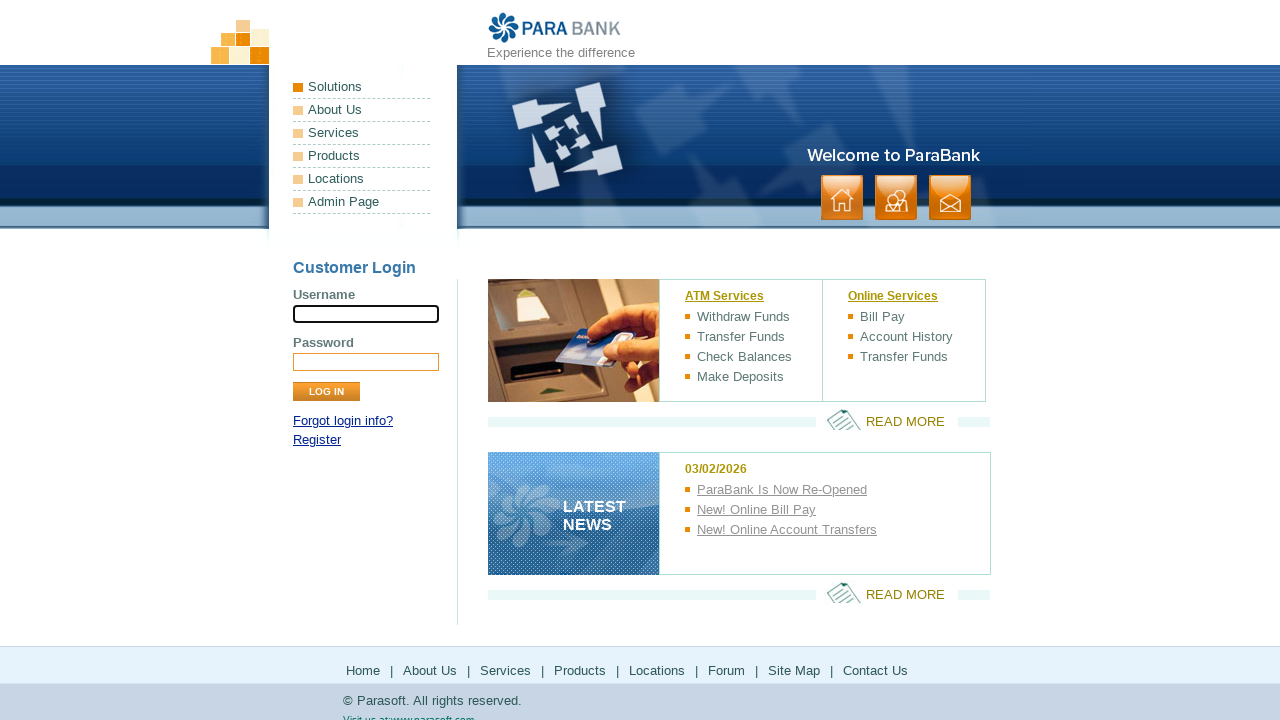

Clicked about us link in left menu at (362, 110) on .leftmenu > li:nth-child(2) > a:nth-child(1)
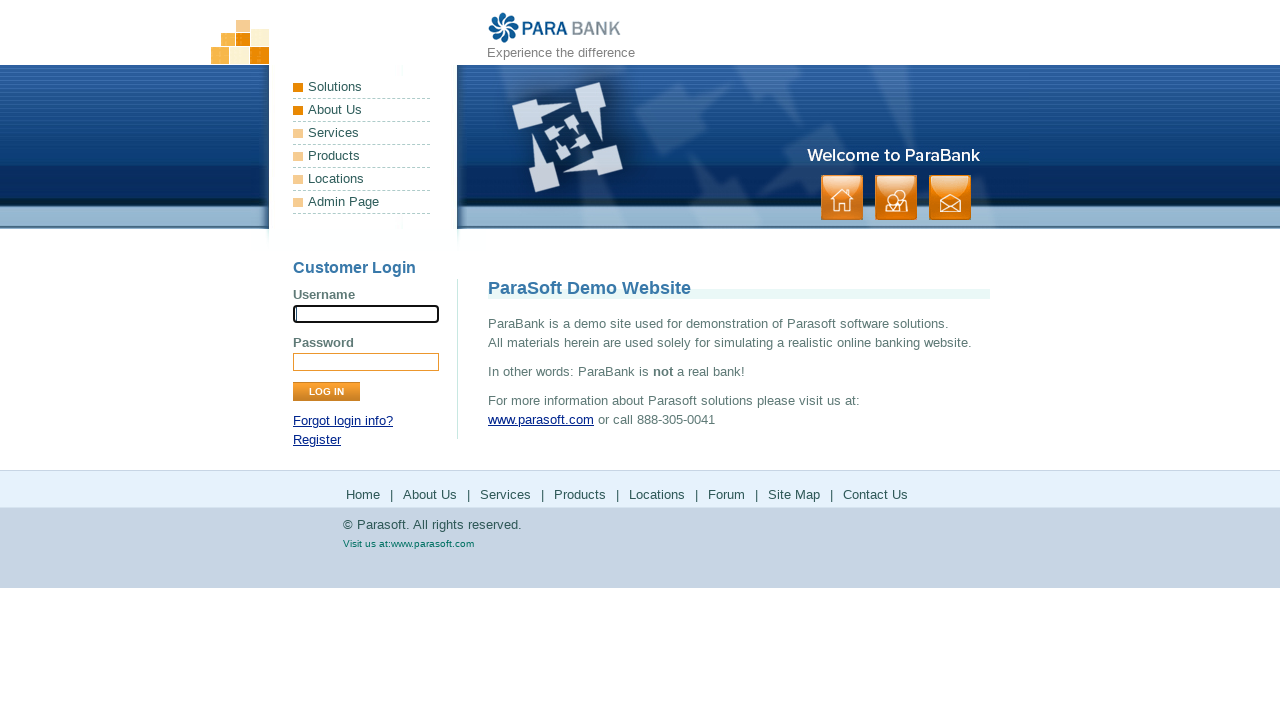

Navigated to about us page
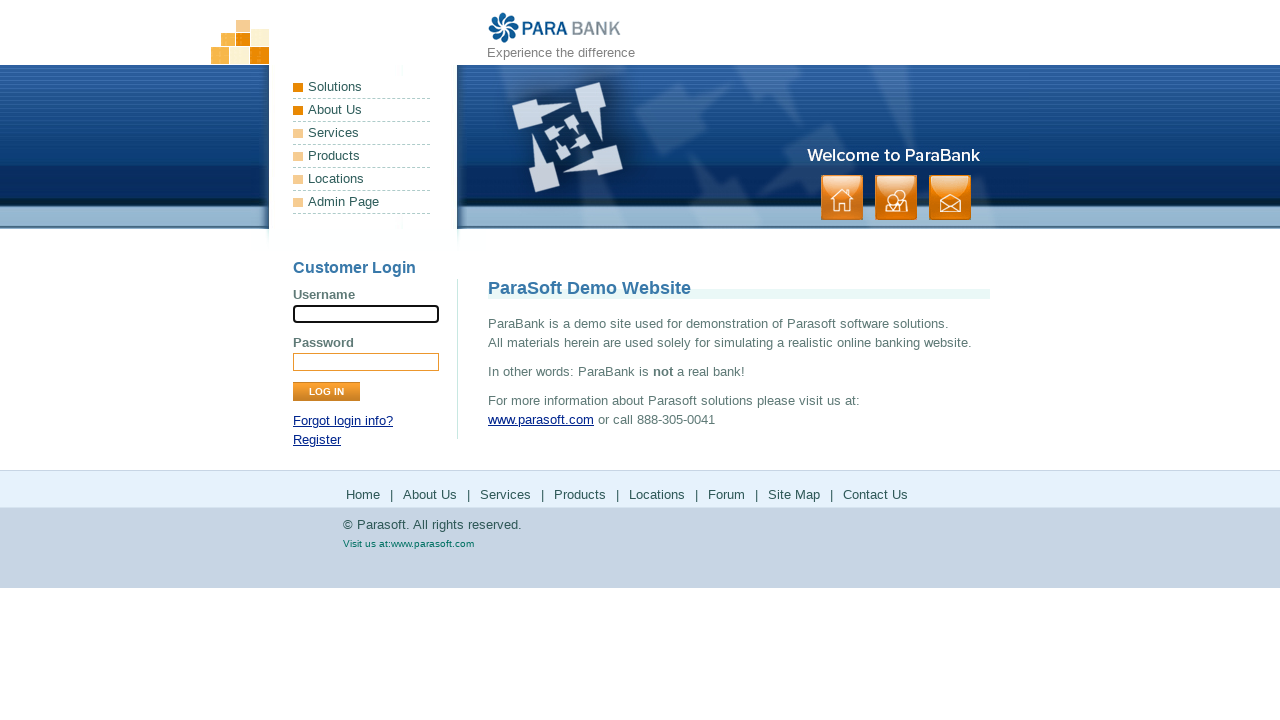

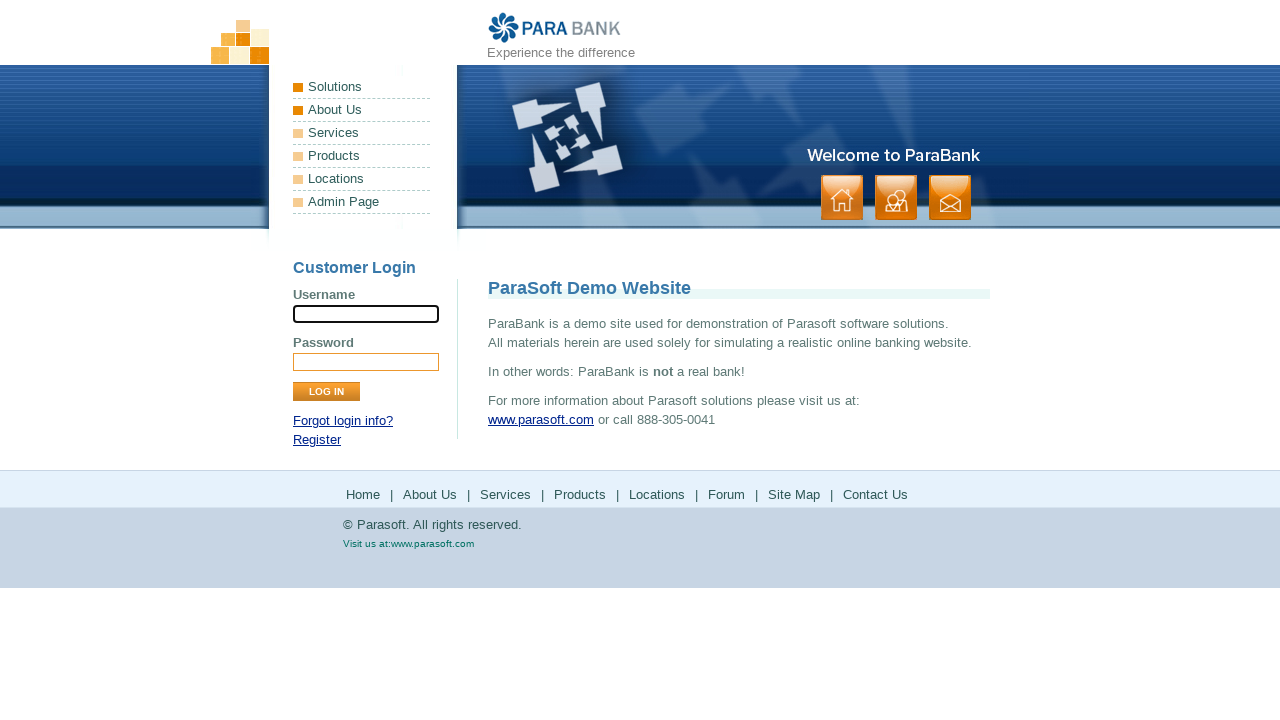